Tests the Python.org search functionality by entering "pycon" in the search field and submitting the form, then verifying results are displayed.

Starting URL: http://www.python.org

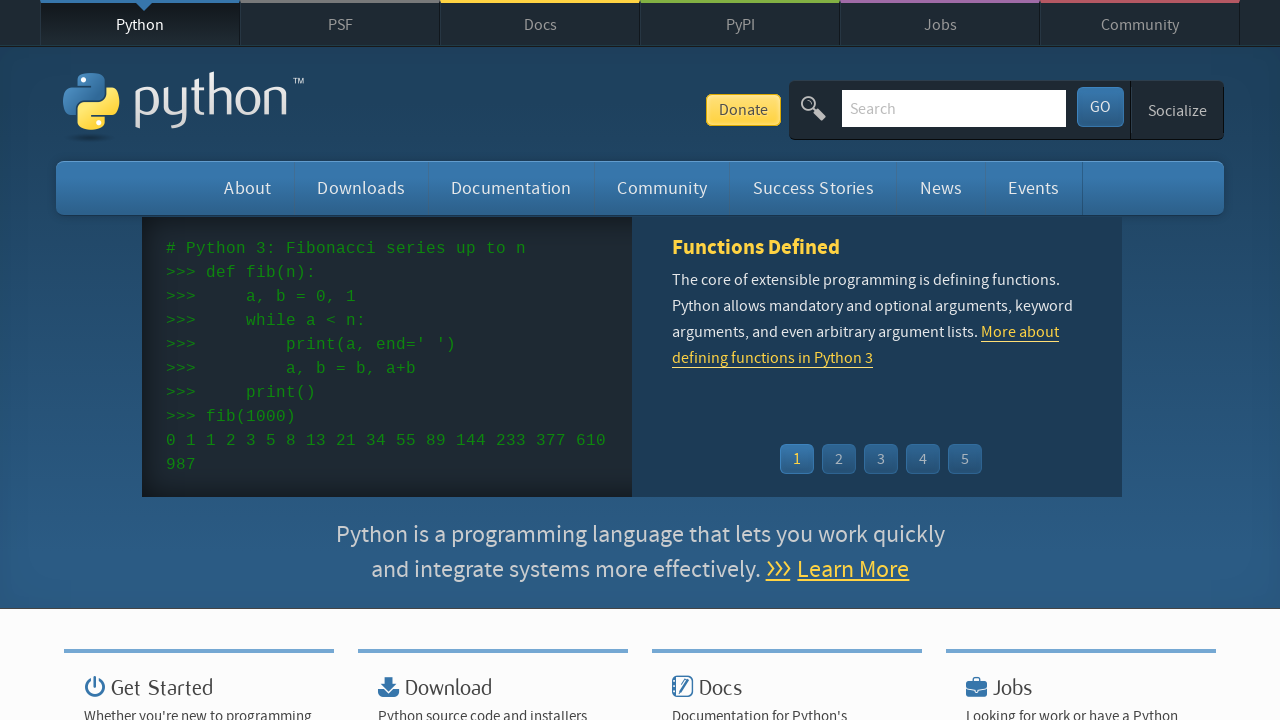

Cleared search input field on input[name='q']
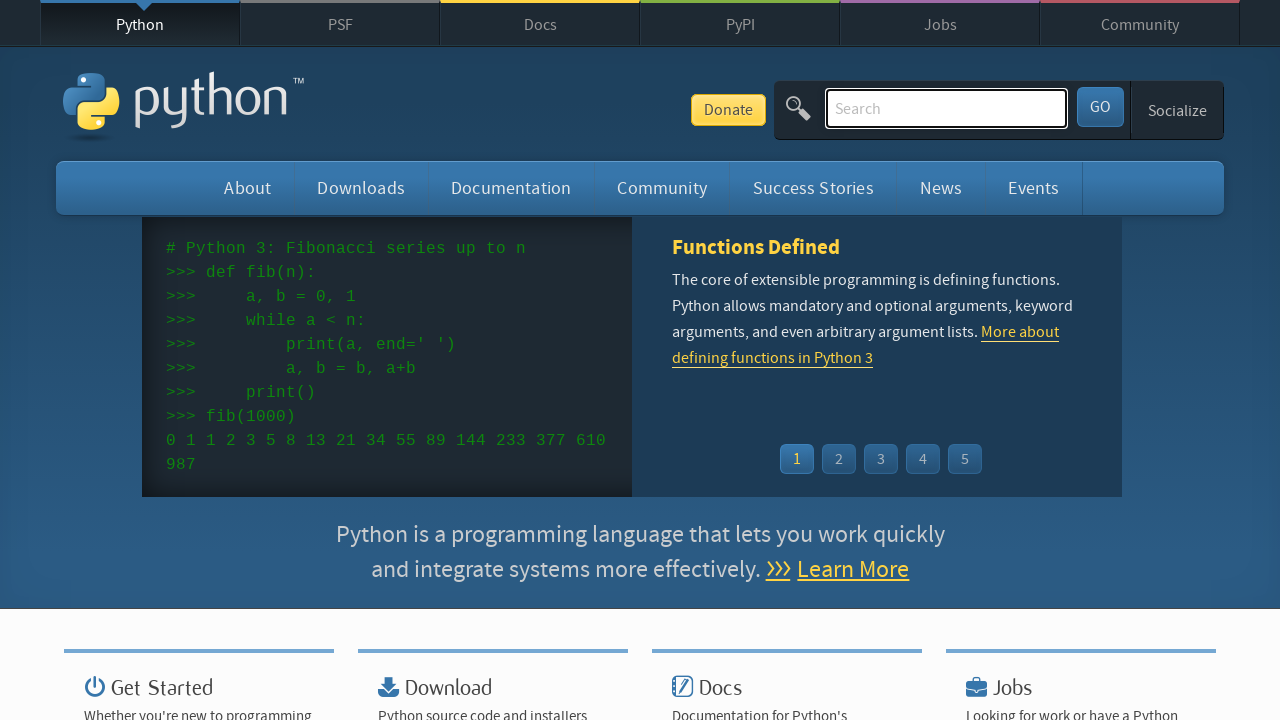

Entered 'pycon' in search field on input[name='q']
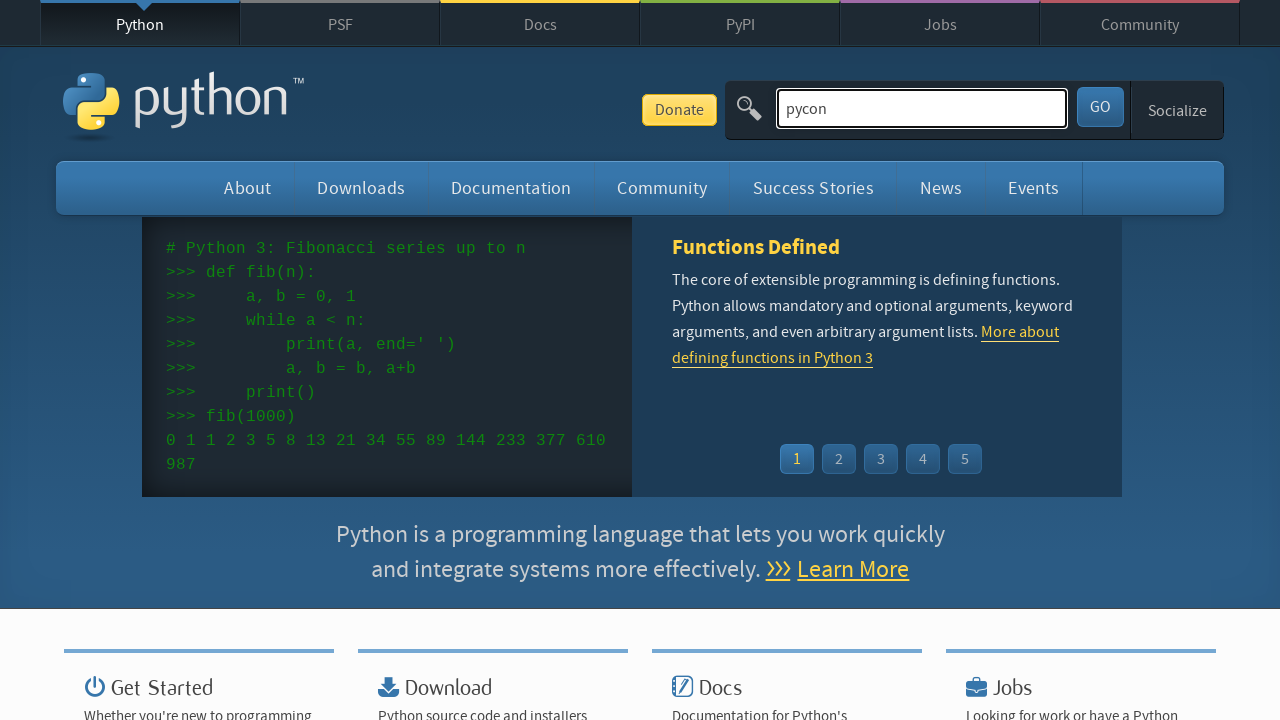

Pressed Enter to submit search form on input[name='q']
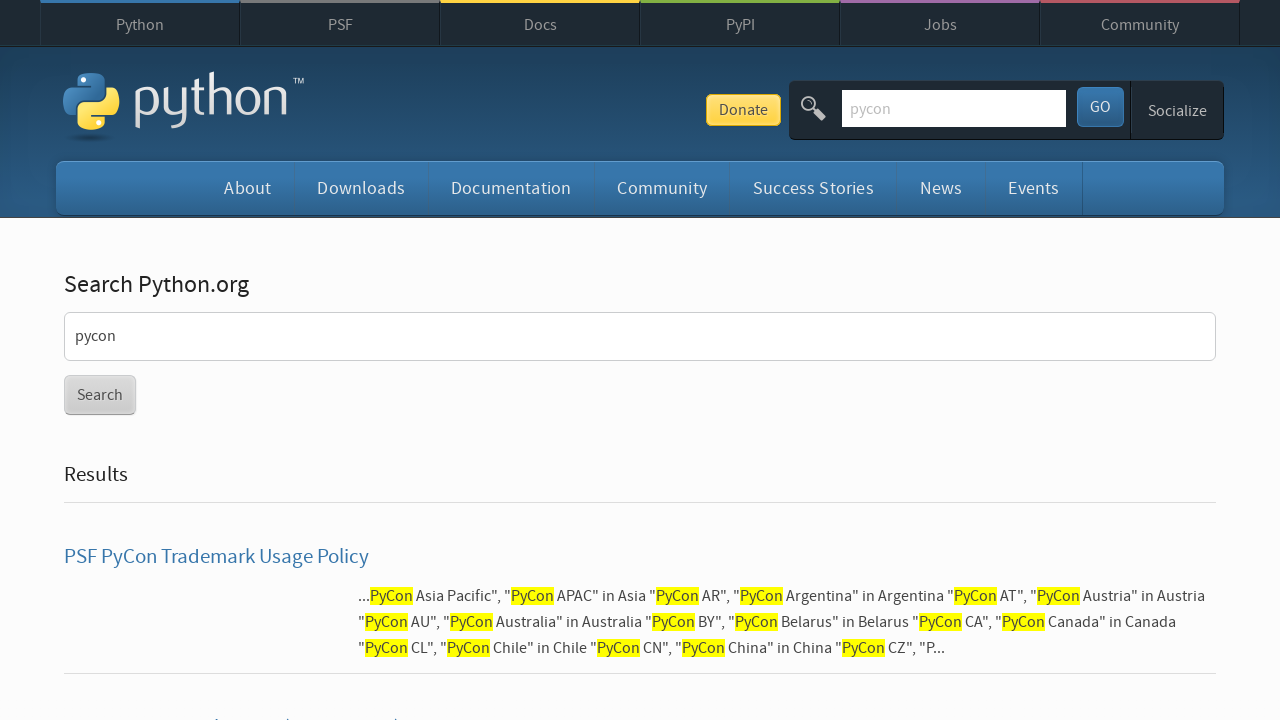

Search results loaded and network idle
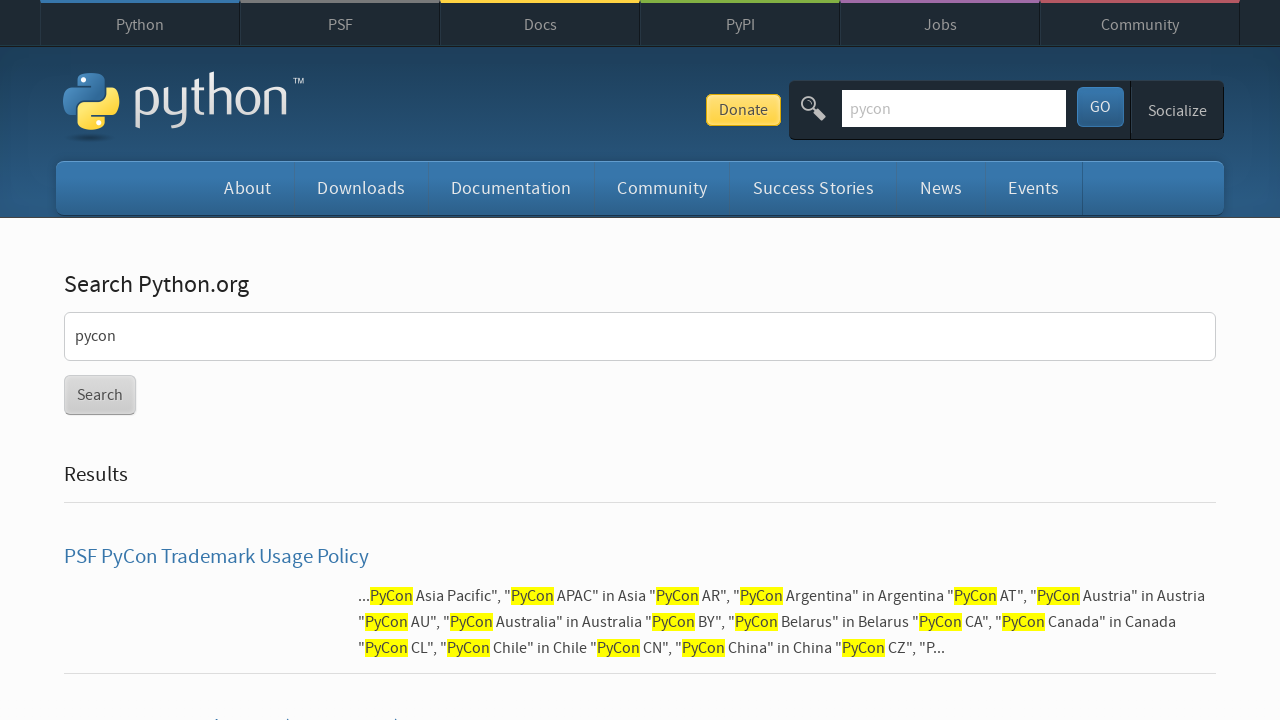

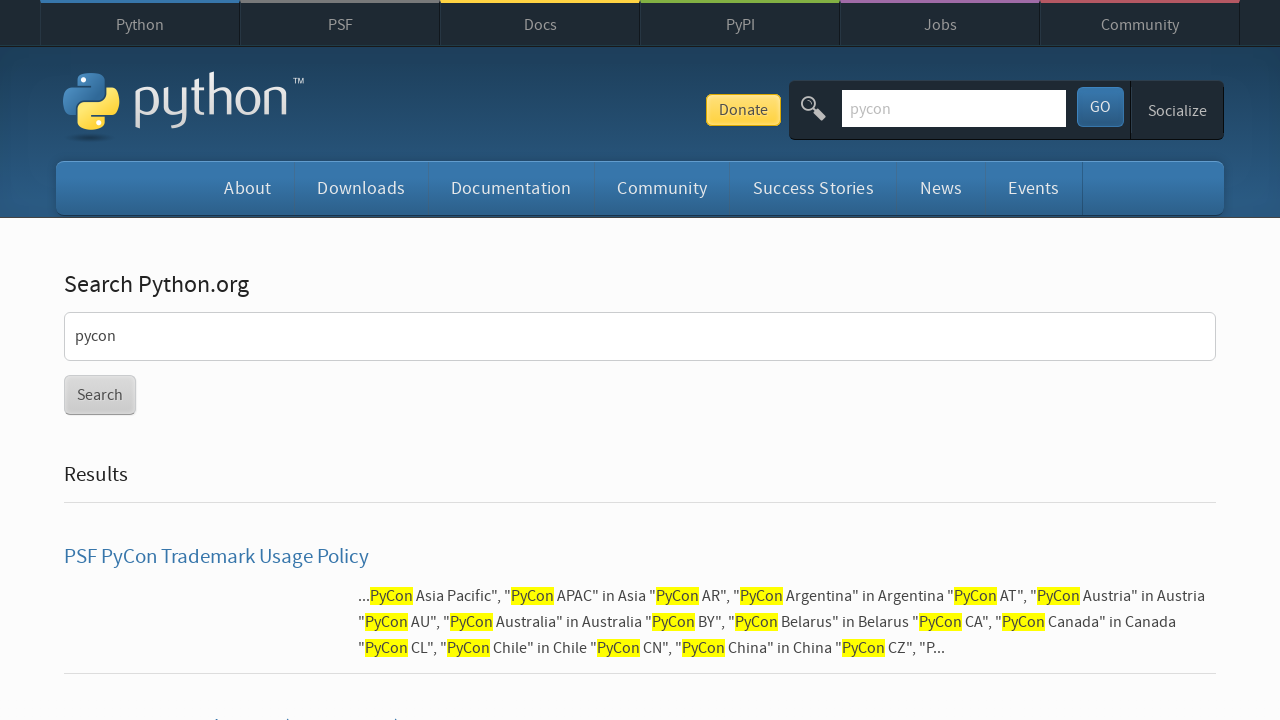